Navigates through the tanks.gg website, exploring the technology tree page and verifying that tank links and tank statistics pages load correctly.

Starting URL: https://tanks.gg/techtree/germany

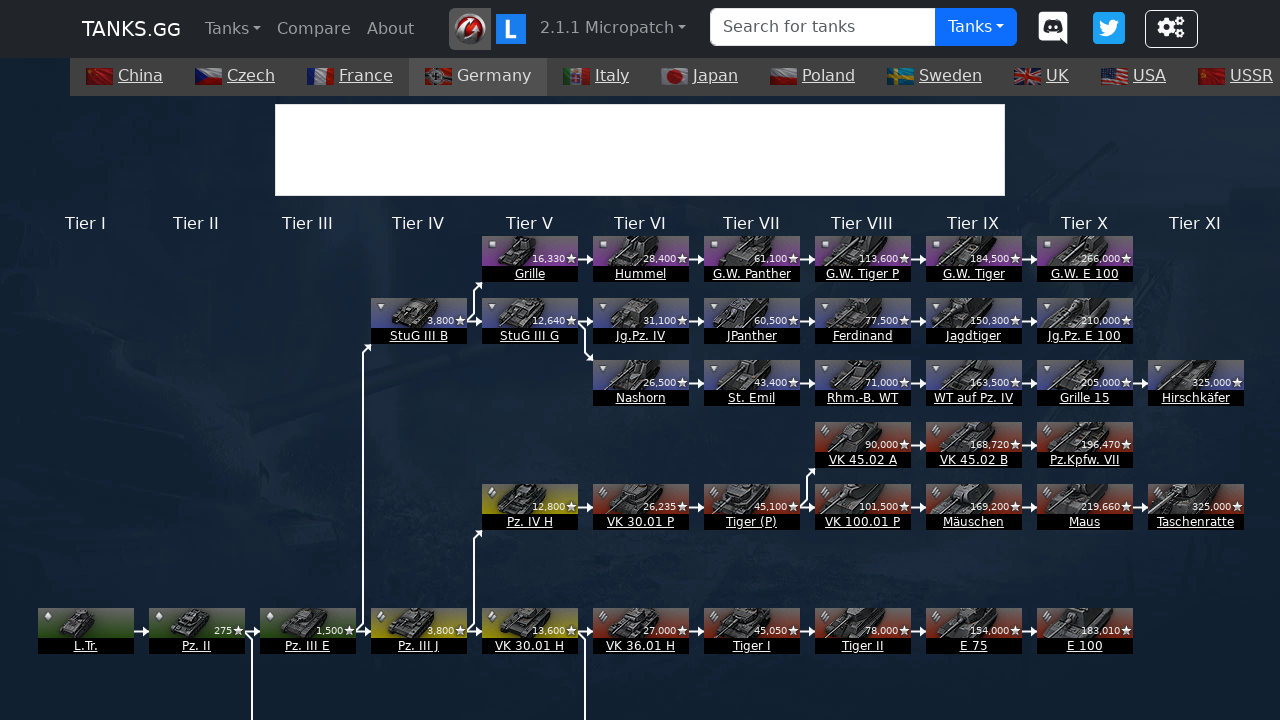

Tech tree page loaded with tech tree links visible
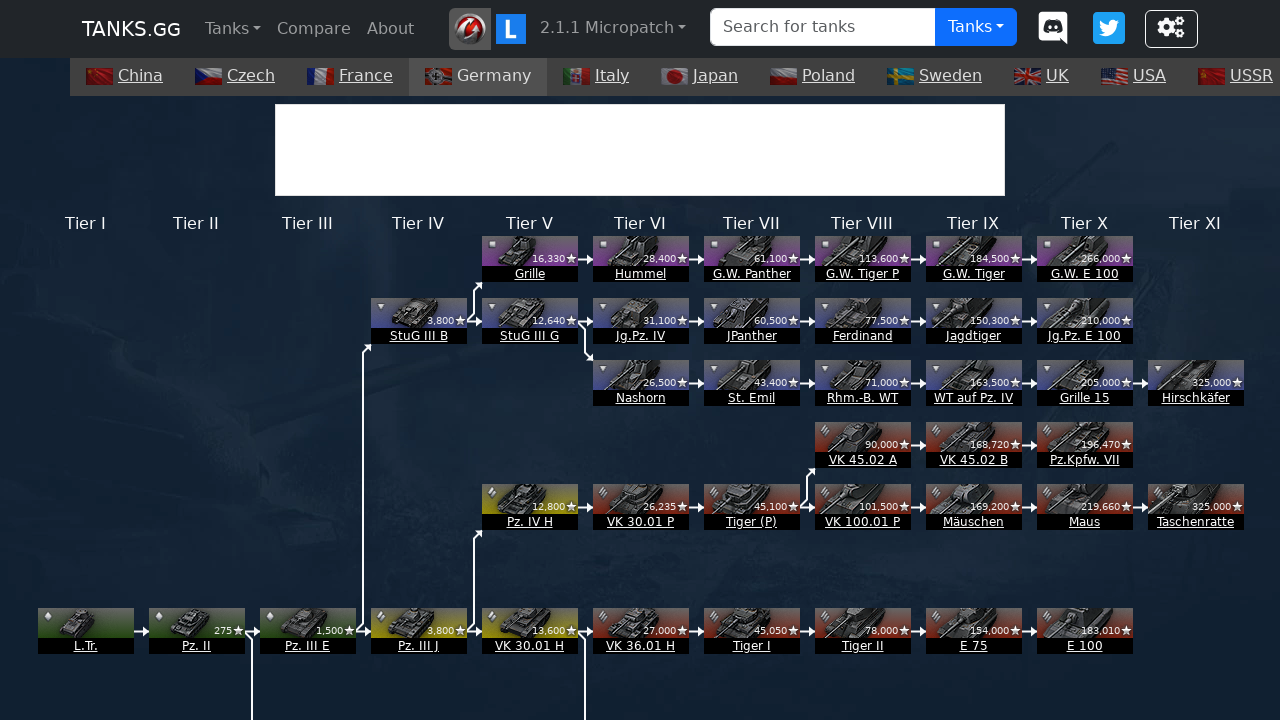

Located first tech tree link
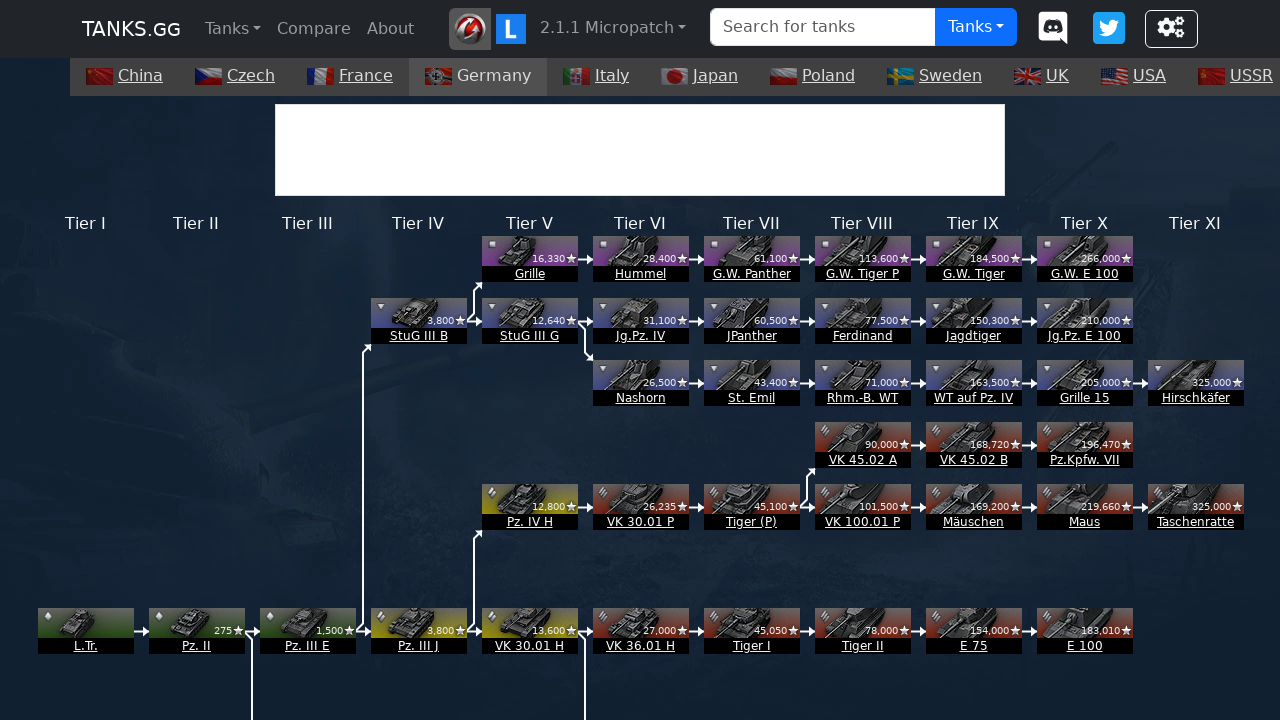

Retrieved href attribute from tech tree link
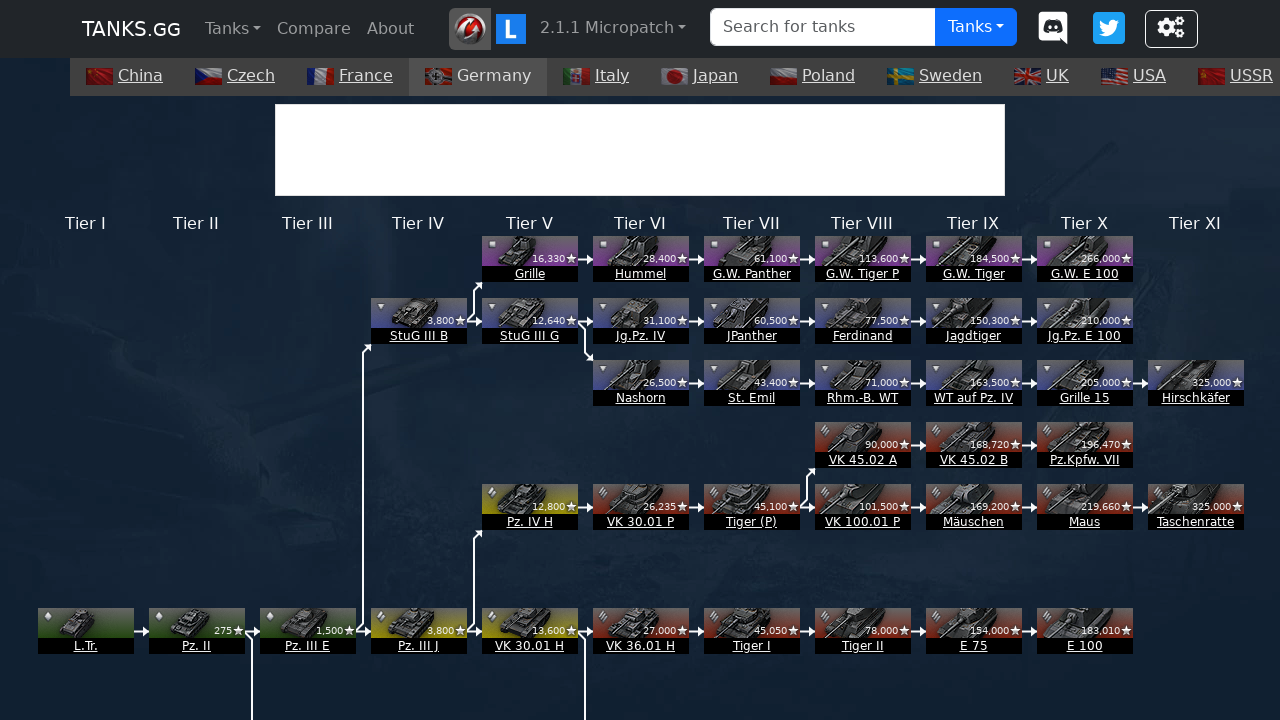

Navigated to tech tree page
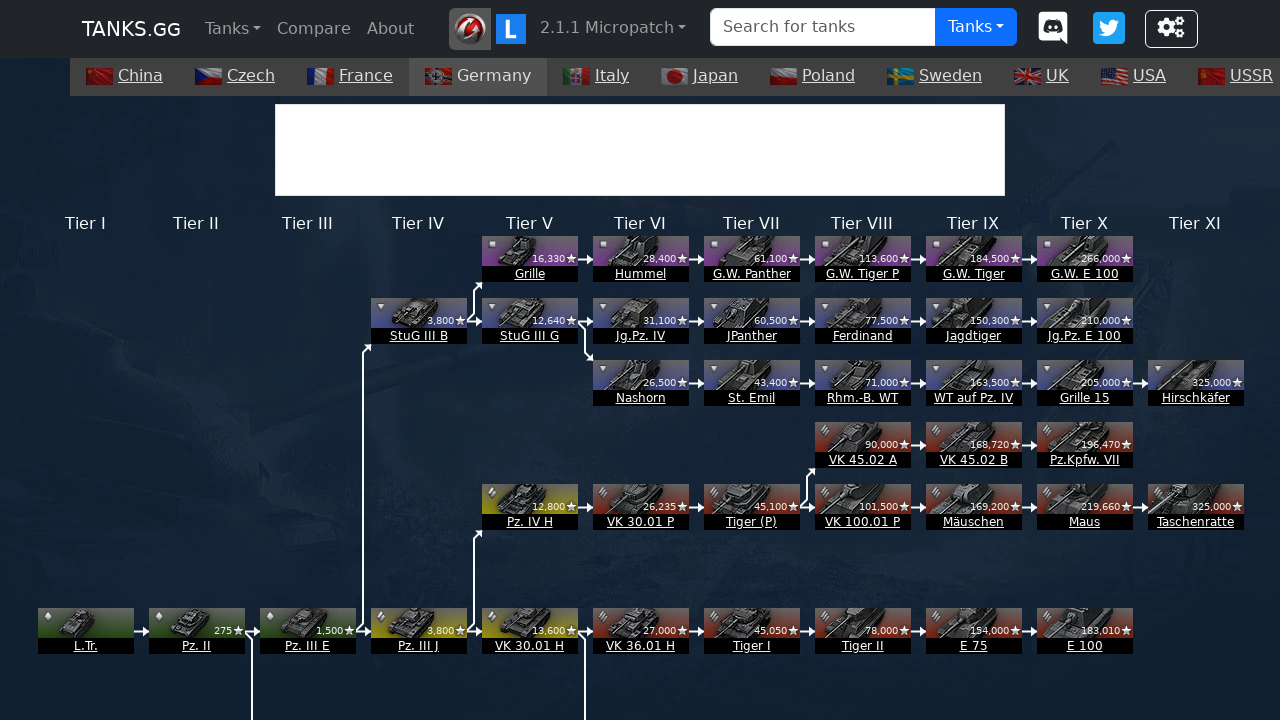

Tank links loaded on tech tree page
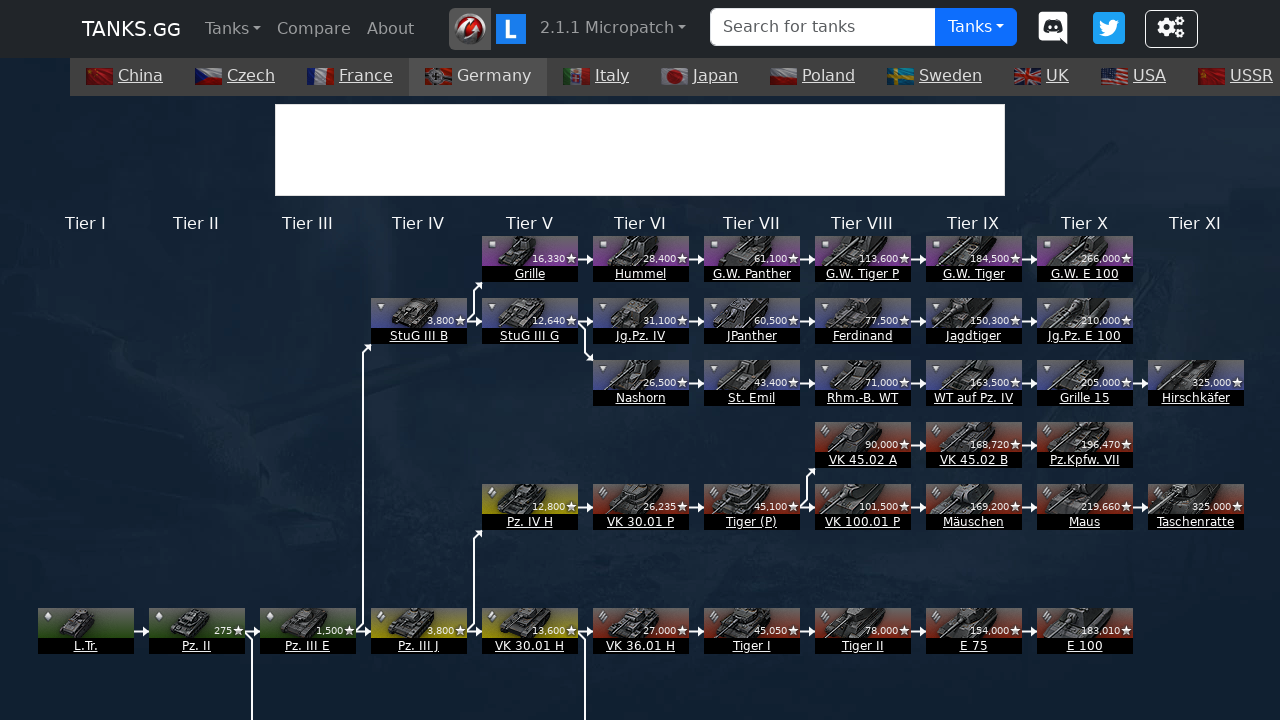

Located first tank link
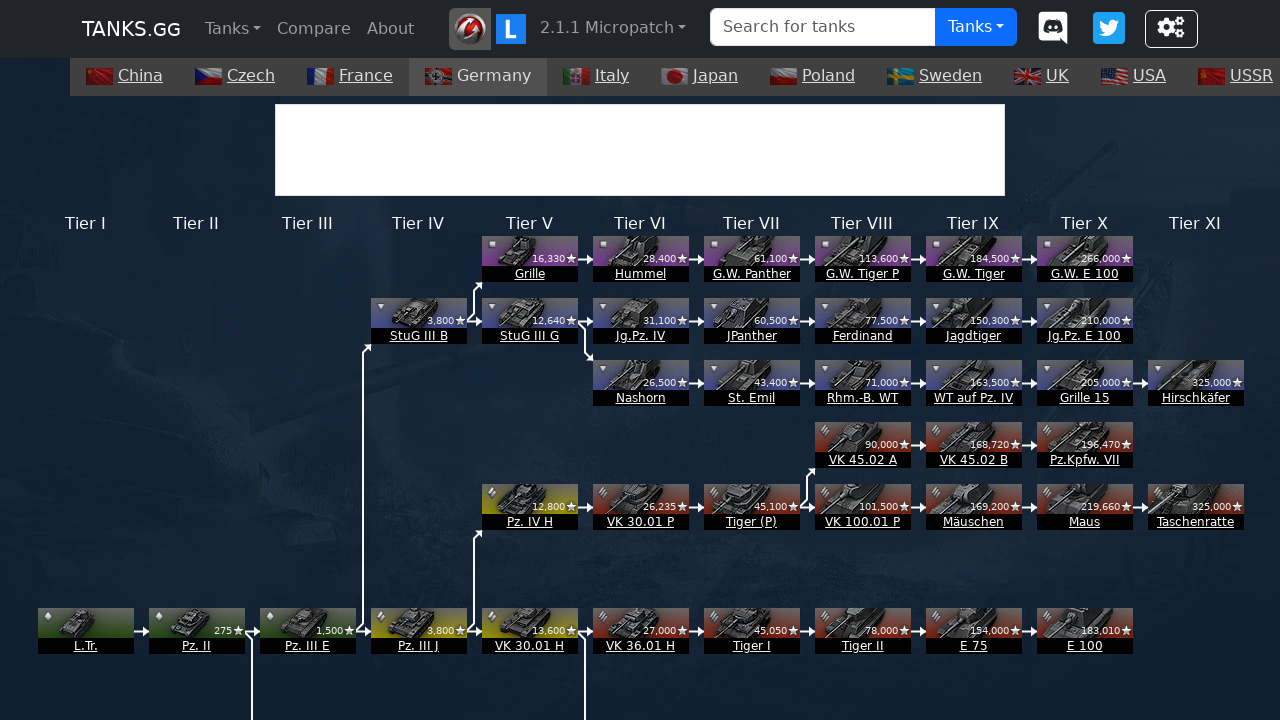

Clicked first tank link to navigate to tank page at (86, 631) on a[href*='/tank/'] >> nth=0
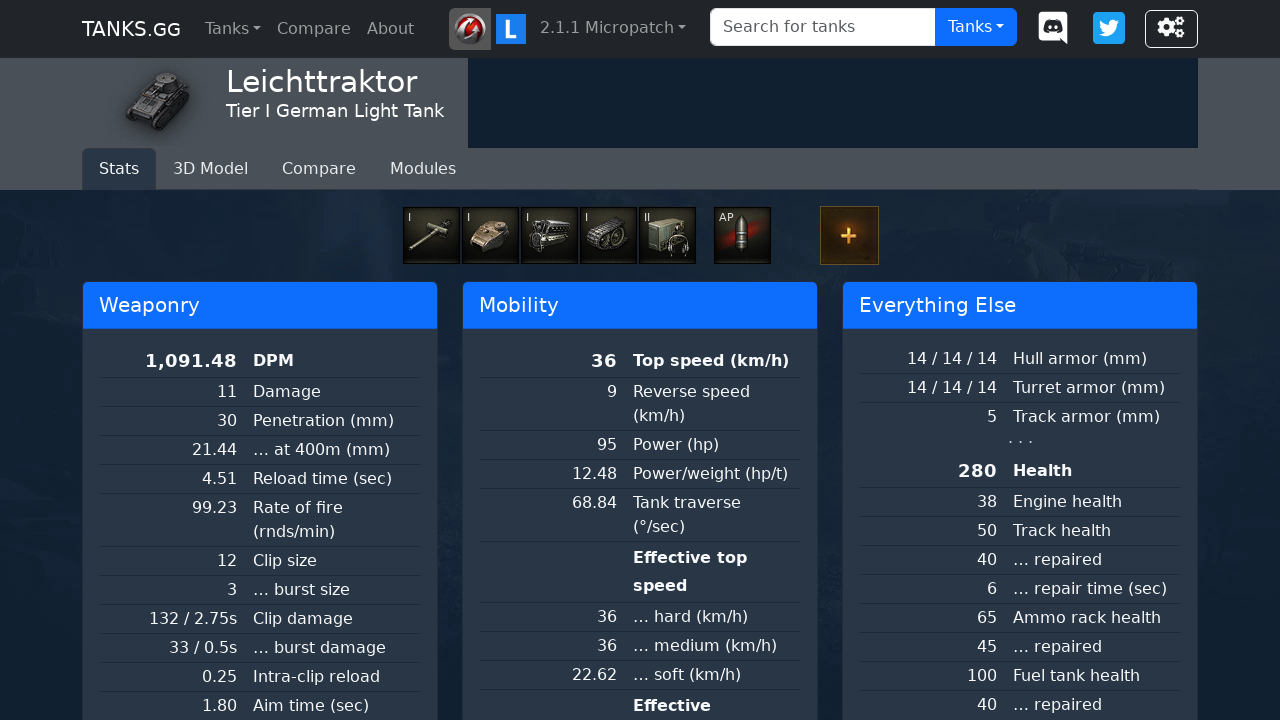

Tank statistics loaded on tank page
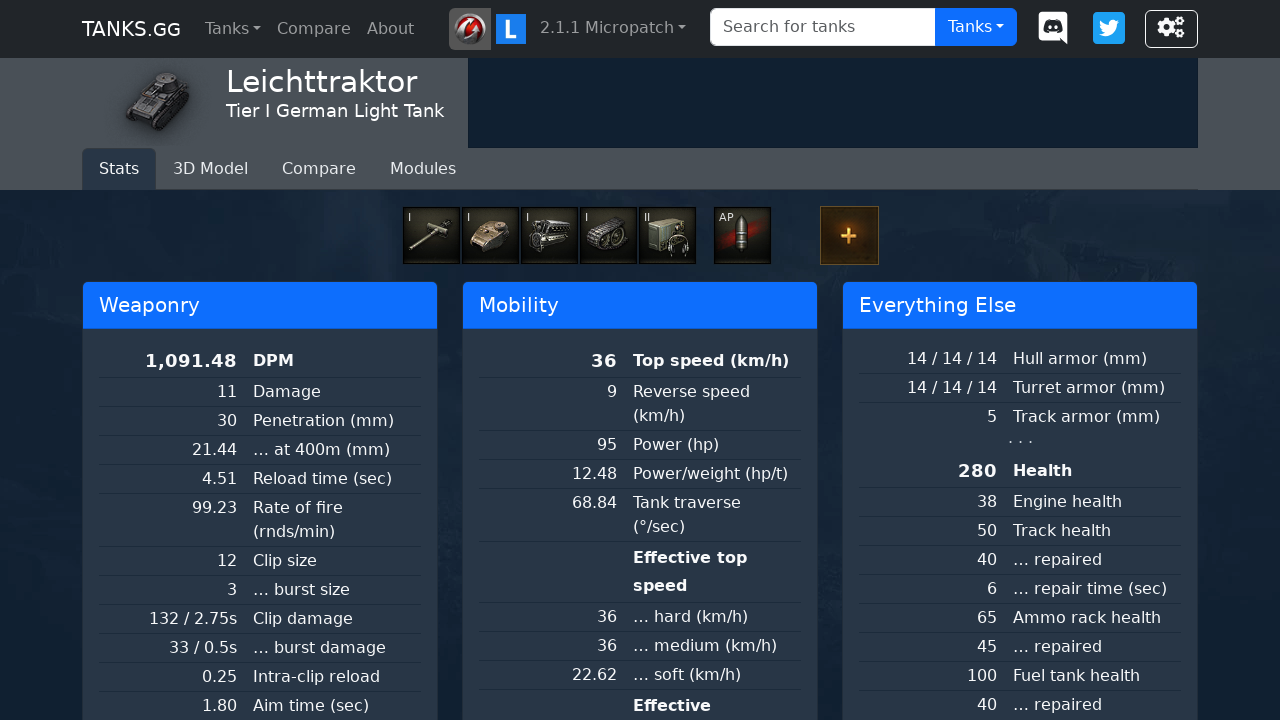

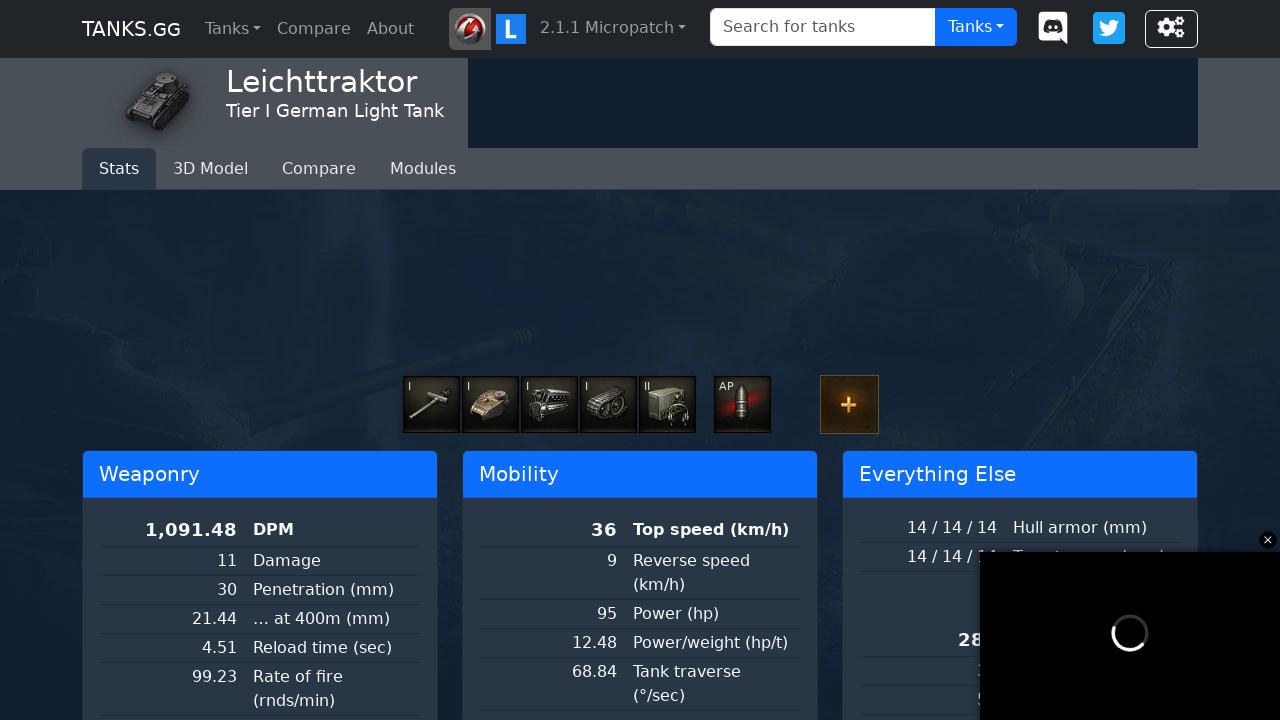